Navigates to Trendyol homepage to verify it loads successfully

Starting URL: https://www.trendyol.com

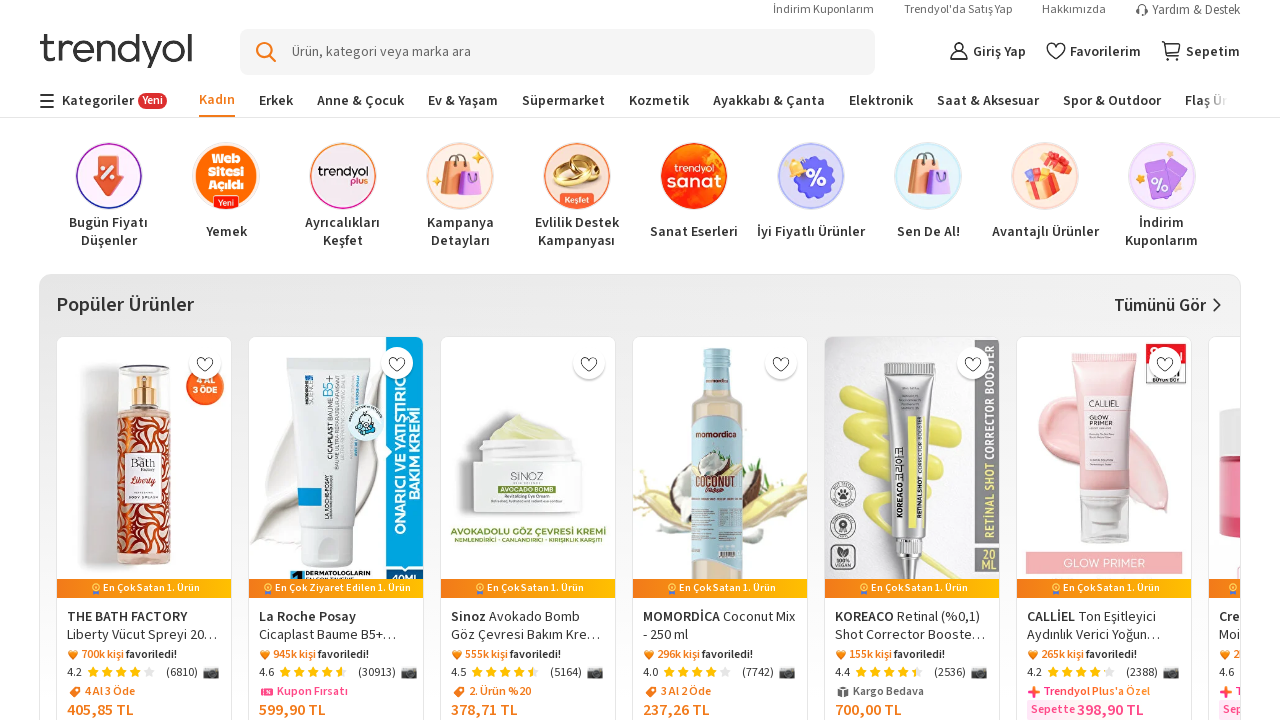

Waited for Trendyol homepage to fully load (networkidle state)
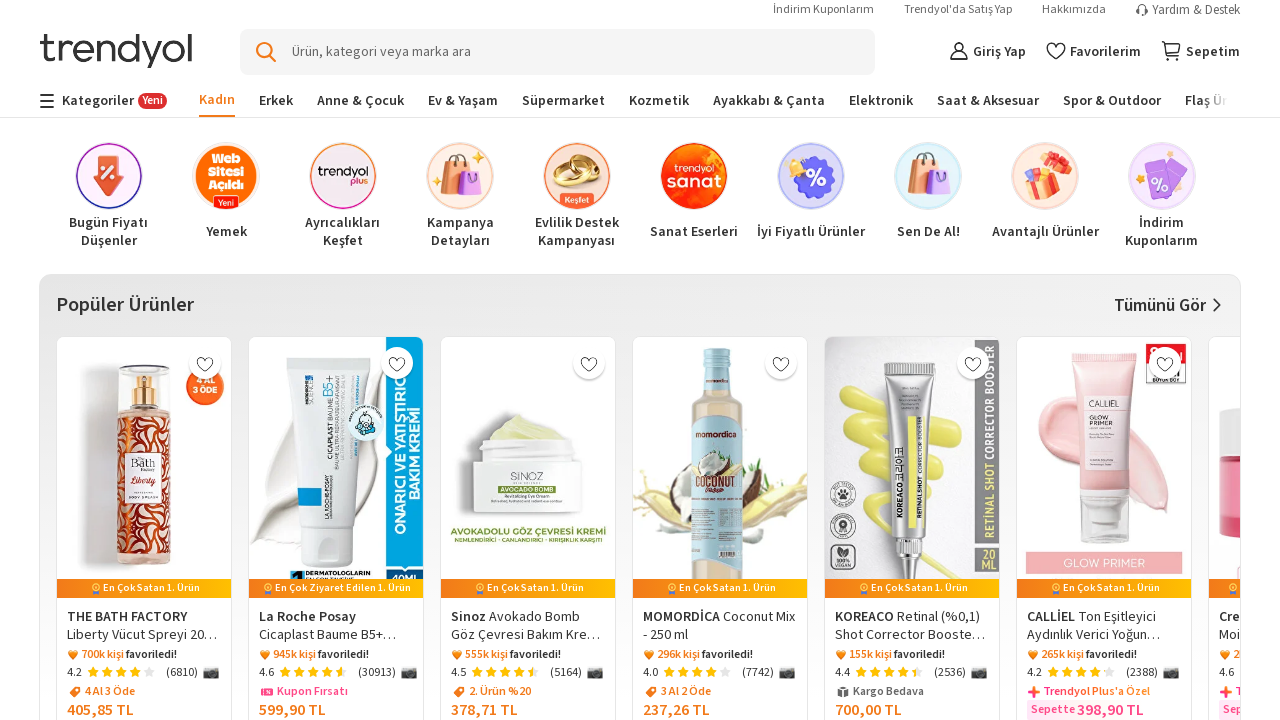

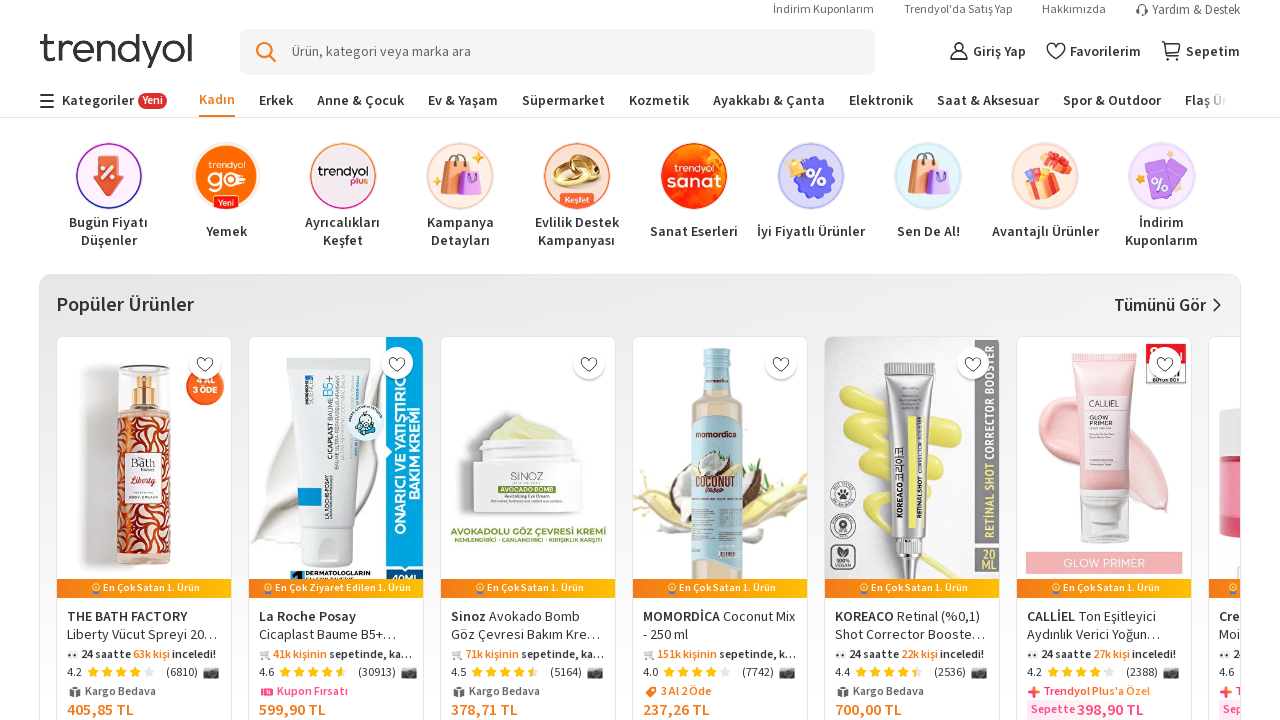